Tests JavaScript prompt dialog by clicking the prompt button, entering text, accepting it, and verifying the entered text appears in the result

Starting URL: https://testcenter.techproeducation.com/index.php?page=javascript-alerts

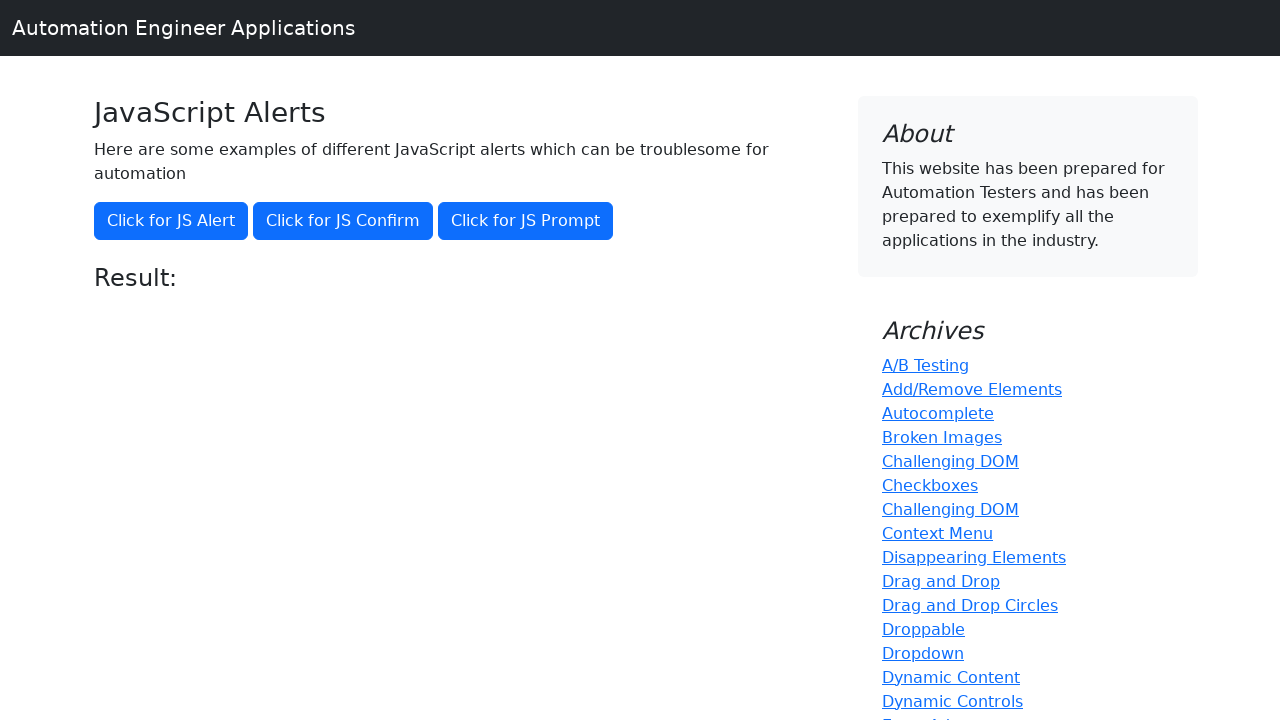

Set up dialog handler to accept prompt with 'John Smith'
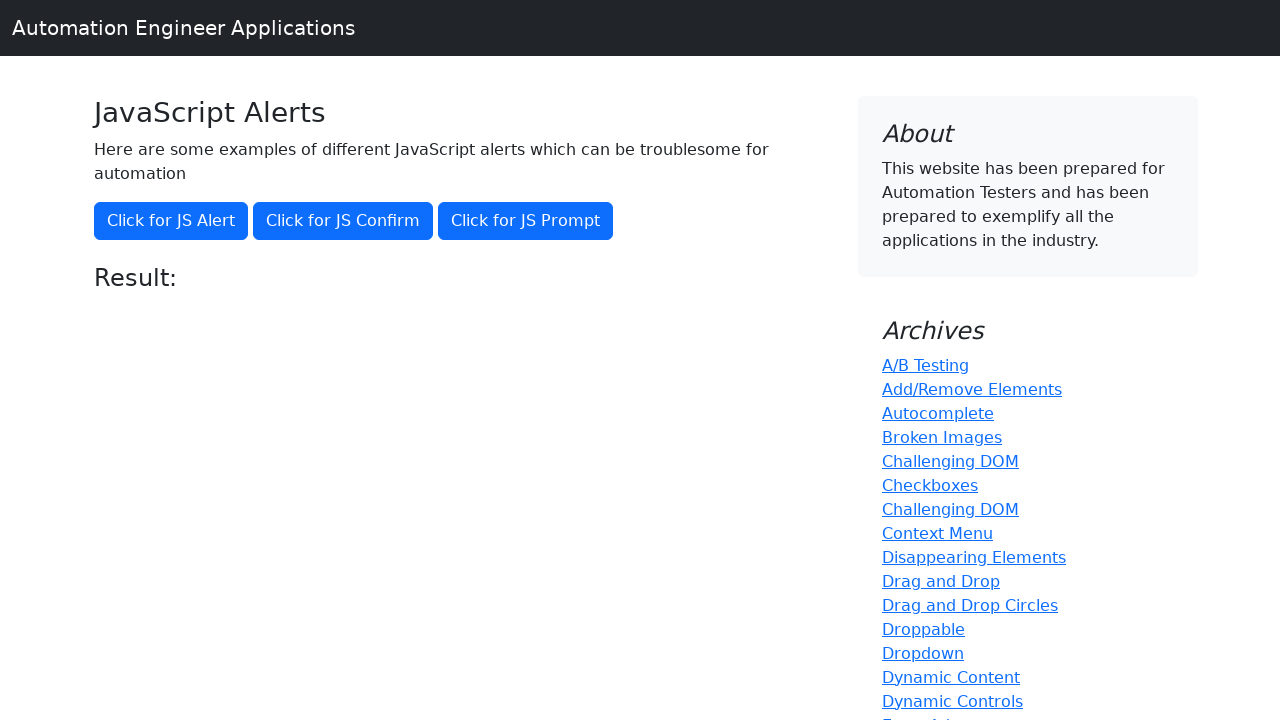

Clicked JavaScript prompt button at (526, 221) on xpath=//button[@onclick='jsPrompt()']
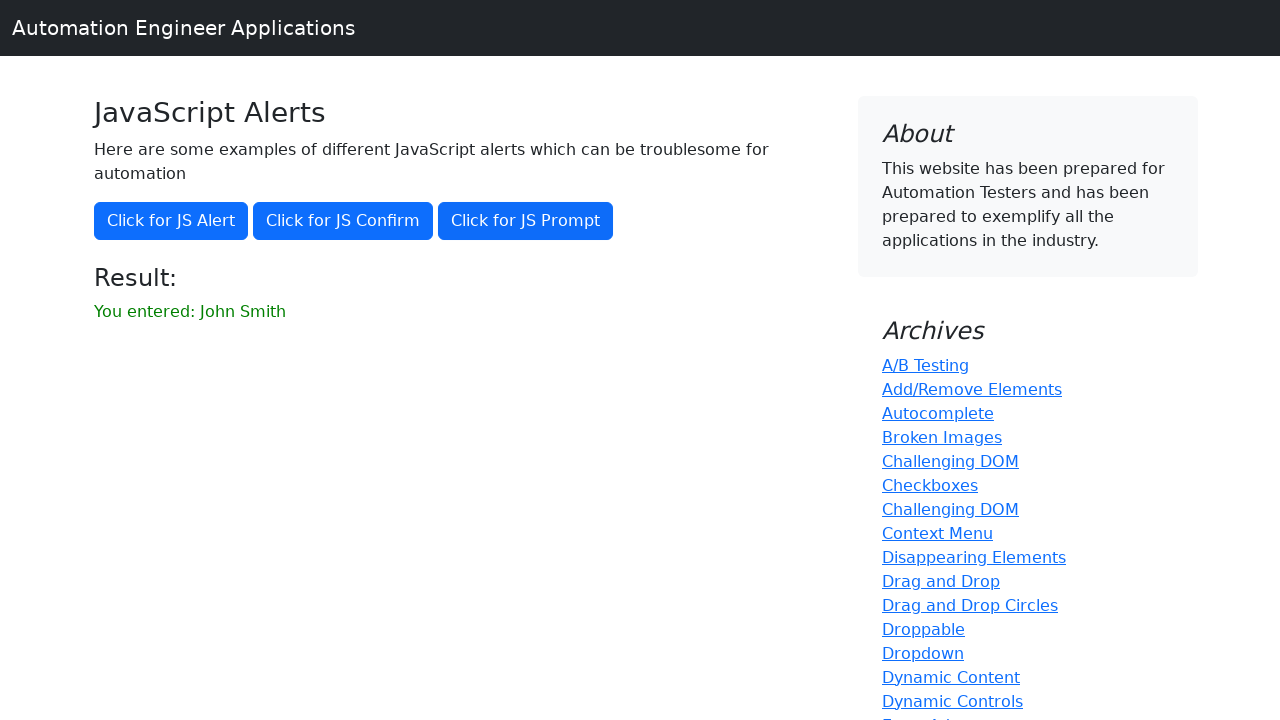

Result element appeared on the page
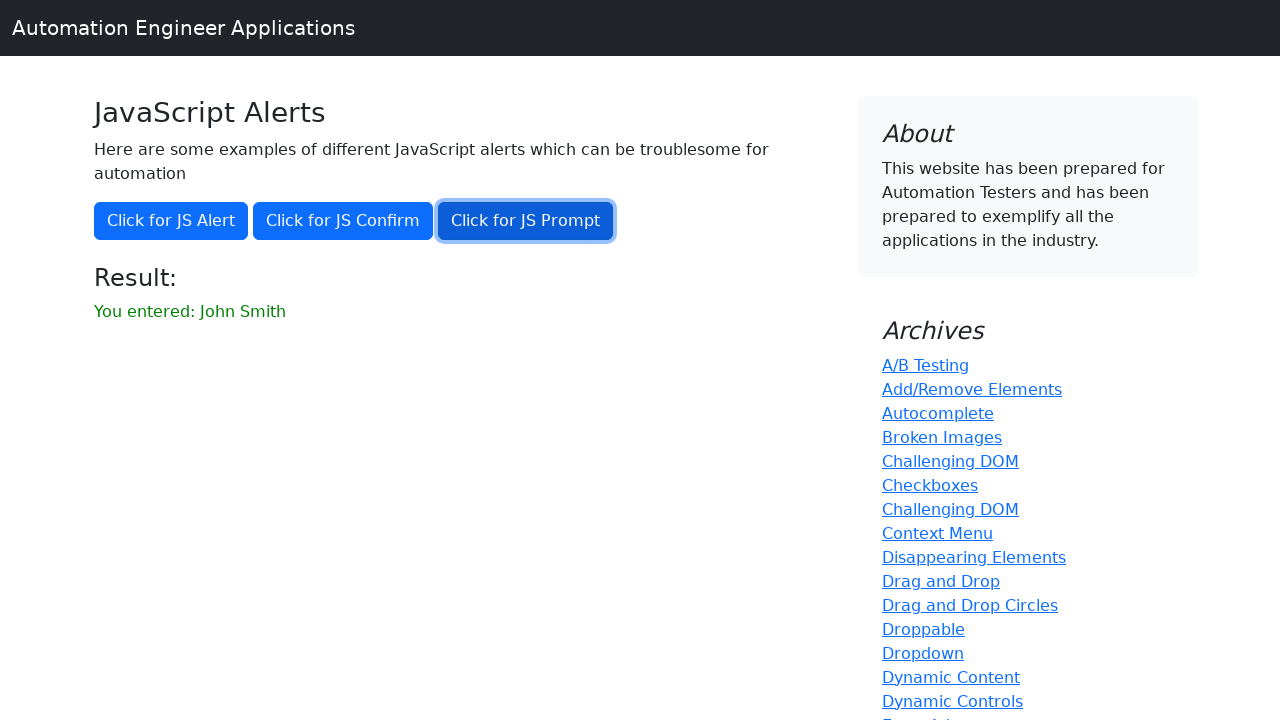

Retrieved result text from page
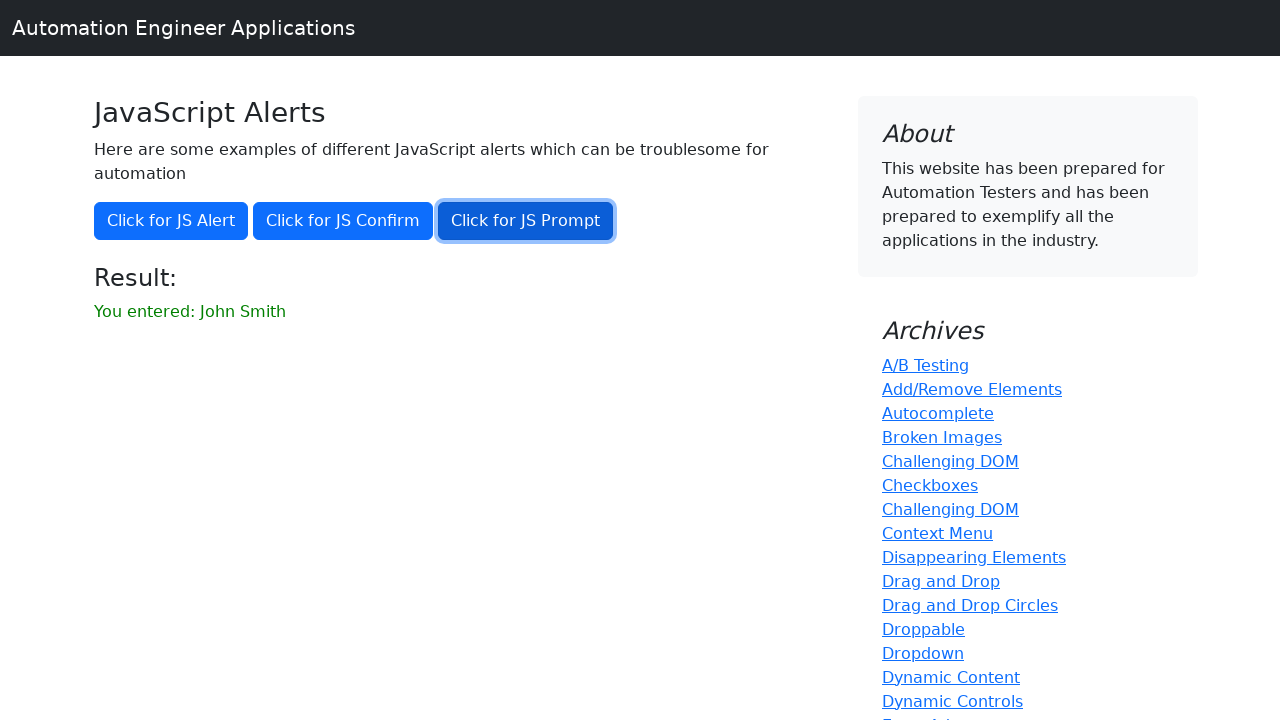

Verified that 'John Smith' appears in the result
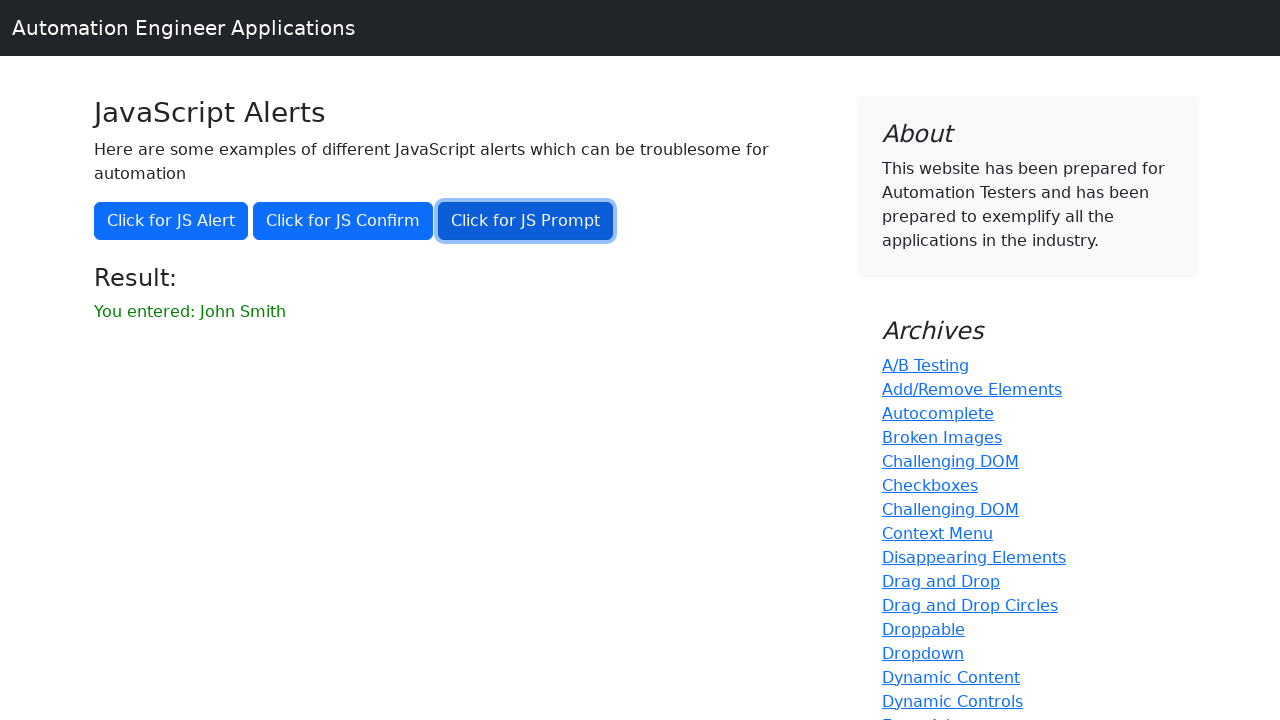

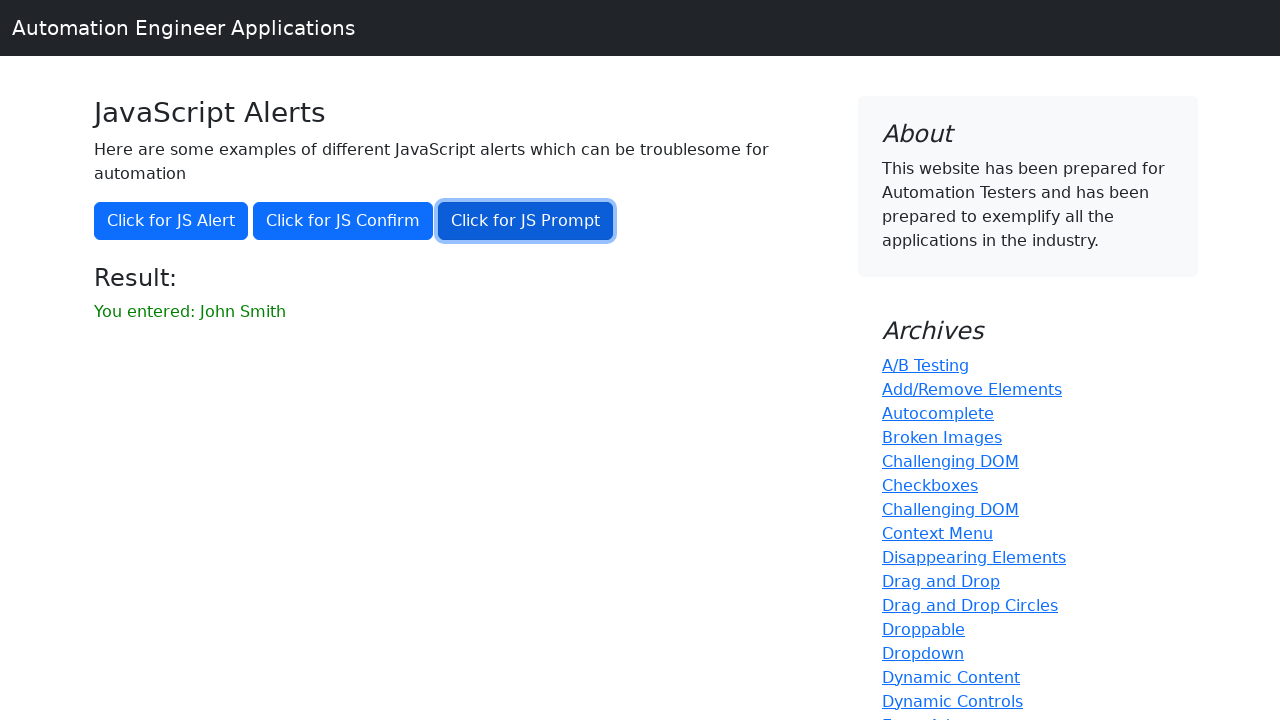